Tests a form submission flow by clicking a link with partial text "224592", then filling out a form with first name, last name, city, and country fields before clicking the submit button.

Starting URL: http://suninjuly.github.io/find_link_text

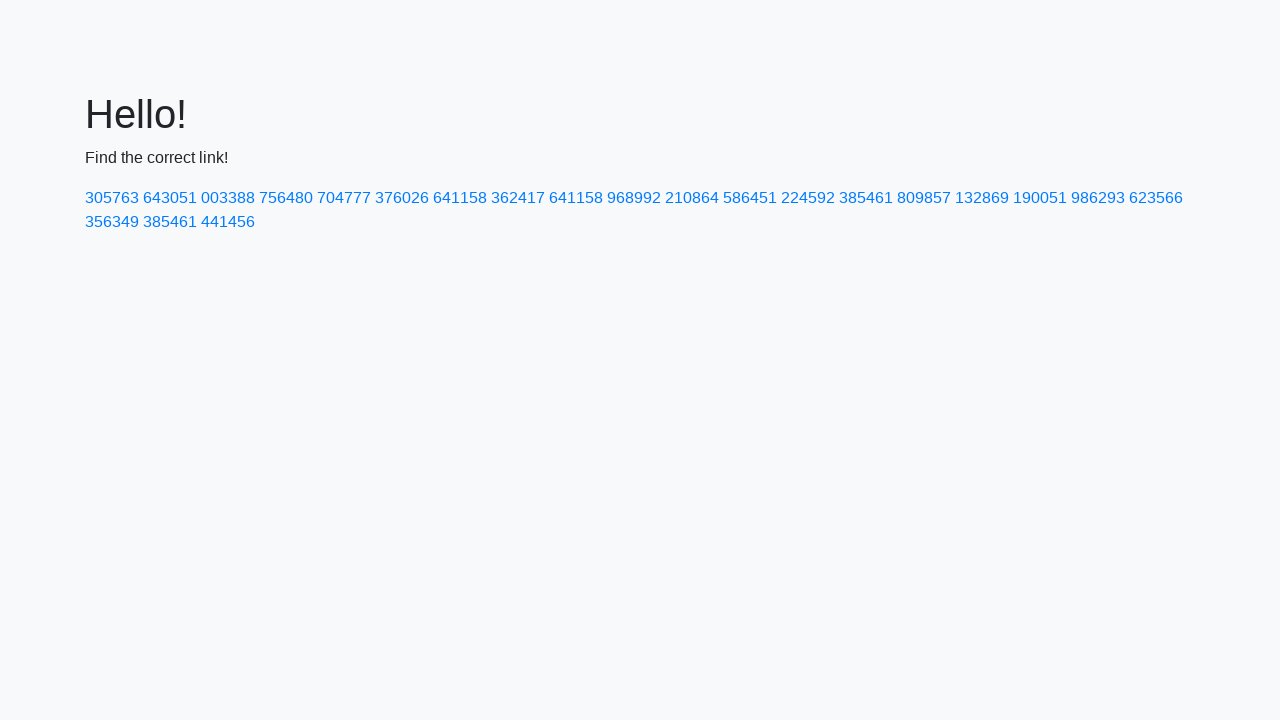

Clicked link containing text '224592' at (808, 198) on a:has-text('224592')
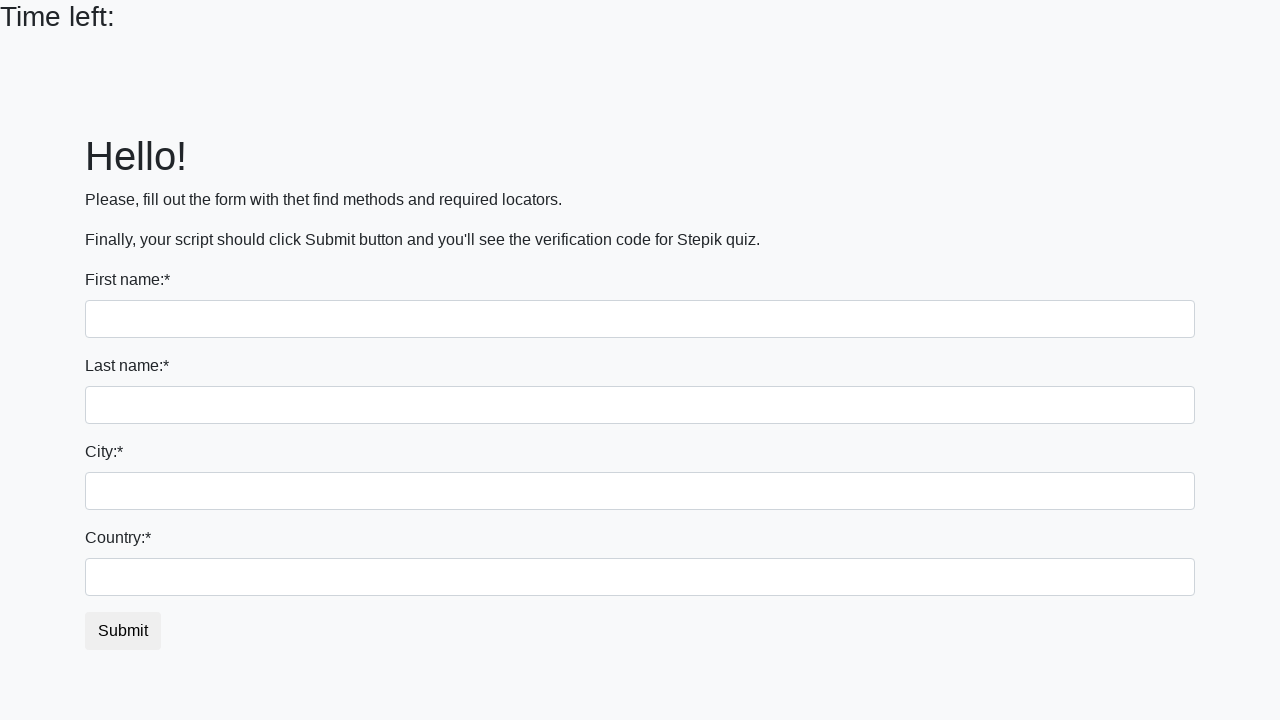

Filled first name field with 'Ivan' on input >> nth=0
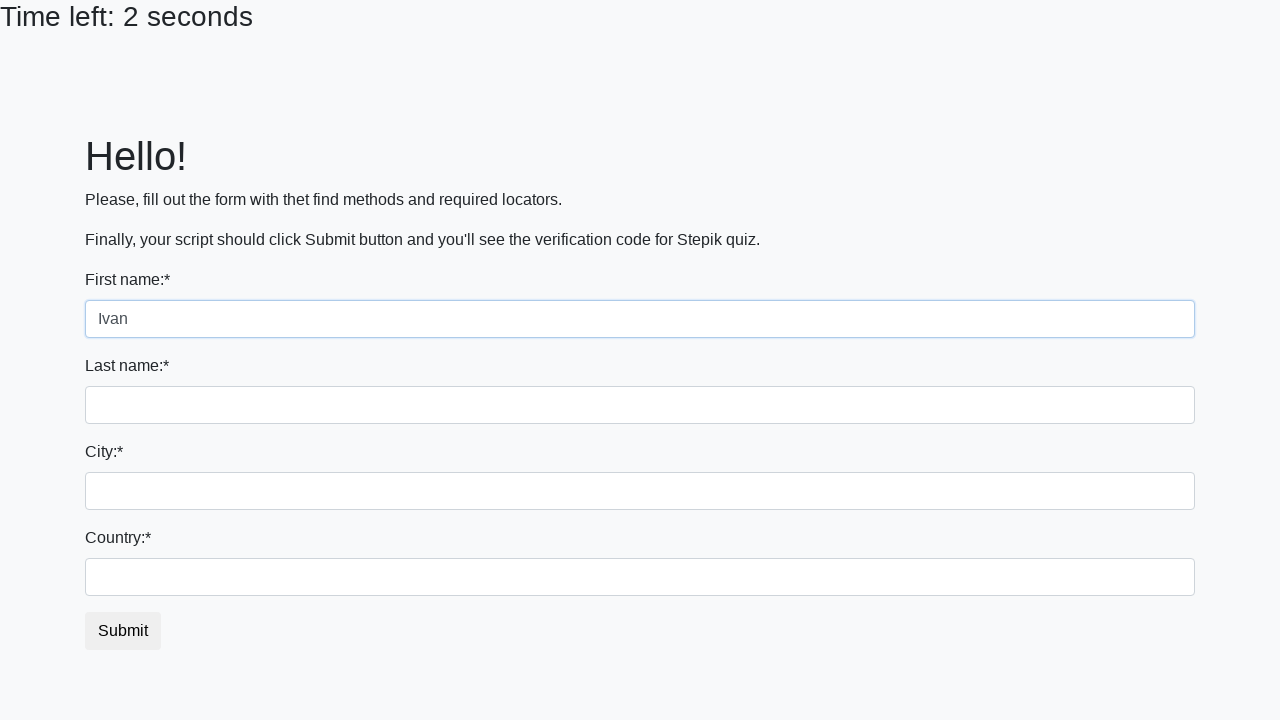

Filled last name field with 'Petrov' on input[name='last_name']
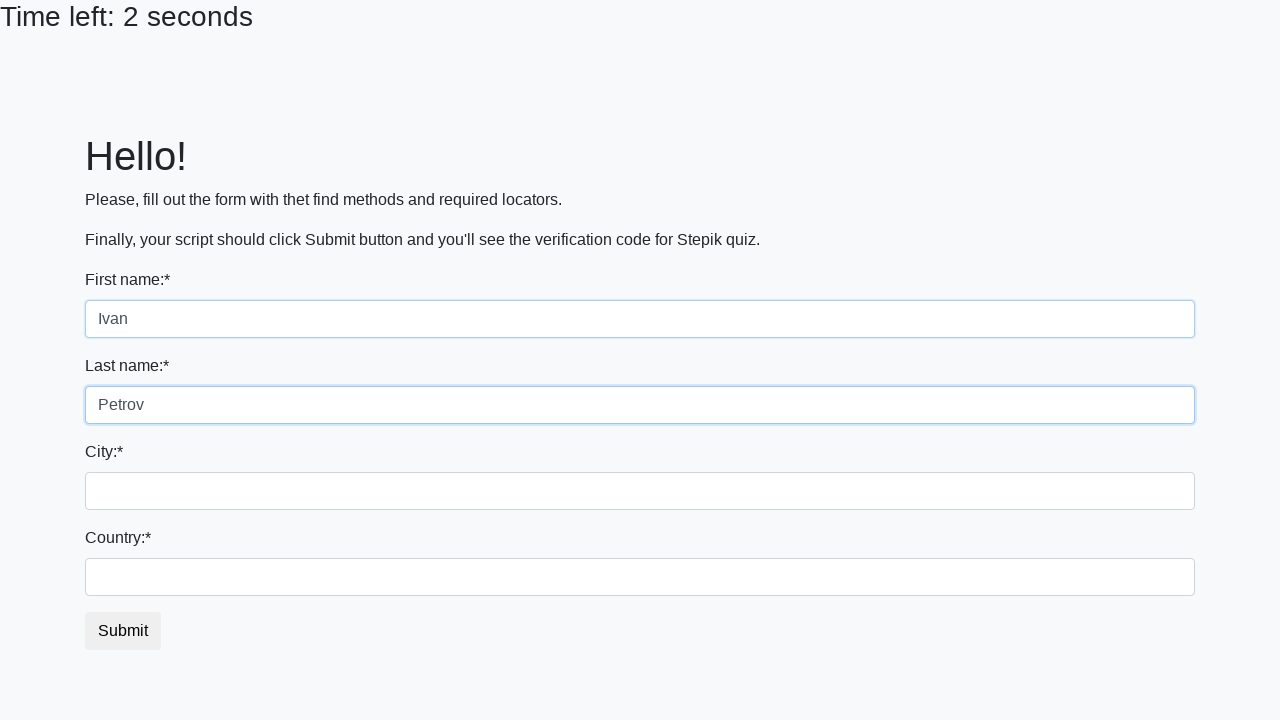

Filled city field with 'Smolensk' on .form-control.city
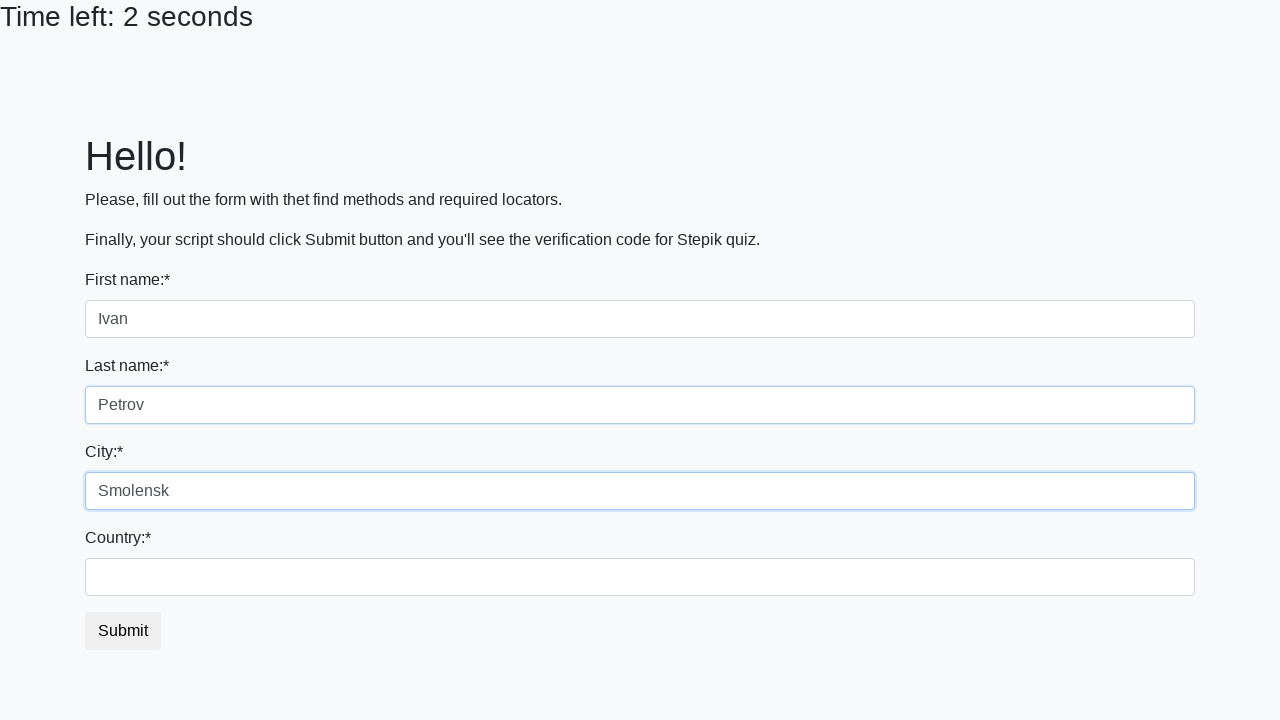

Filled country field with 'Russia' on #country
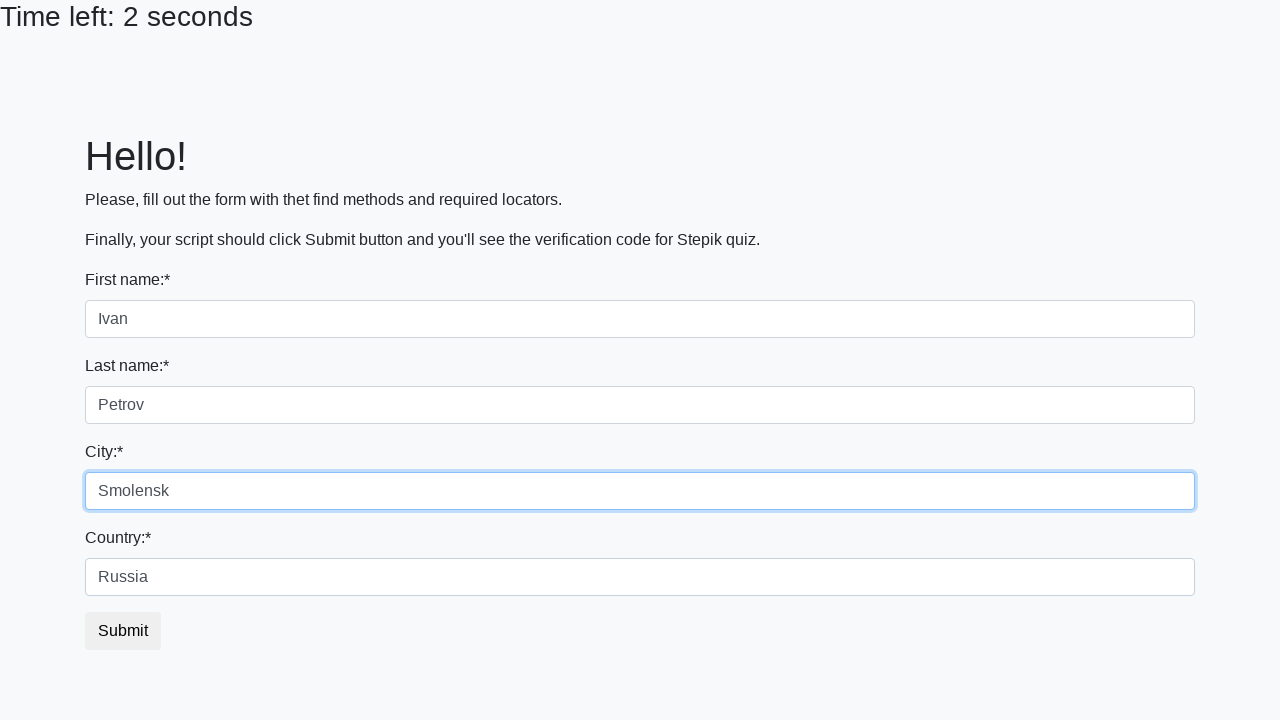

Clicked submit button to complete form submission at (123, 631) on button.btn
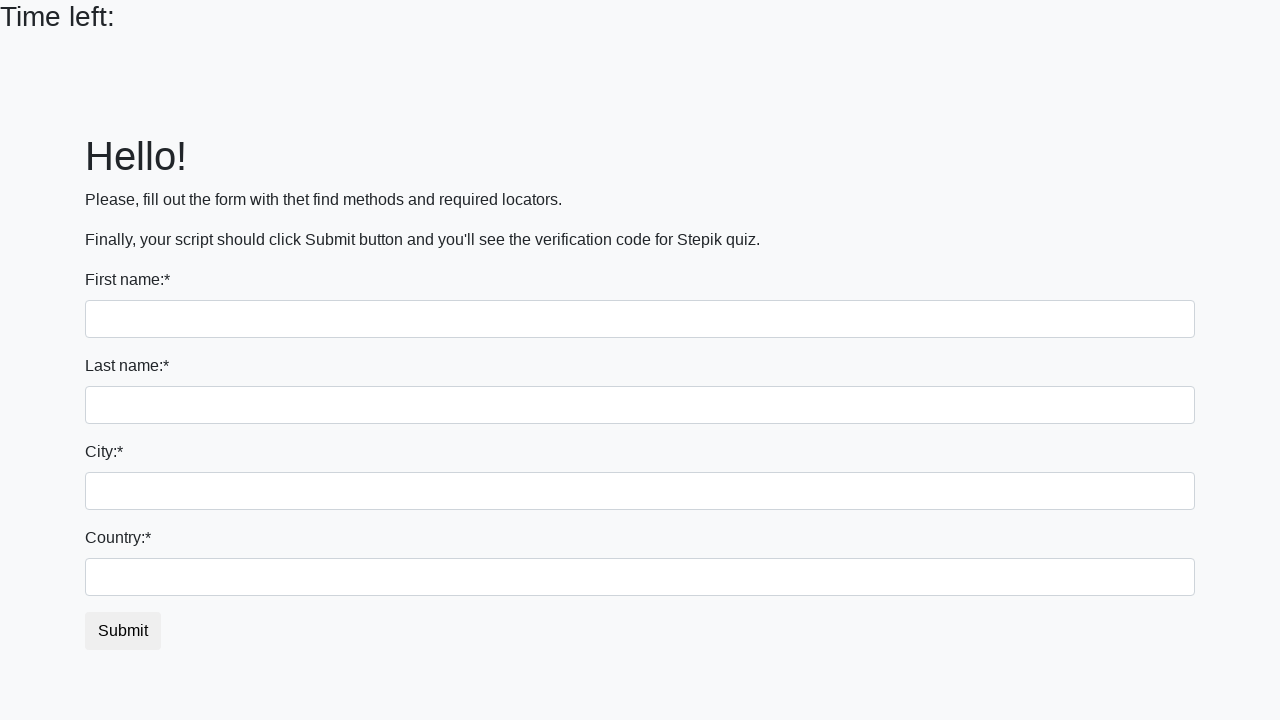

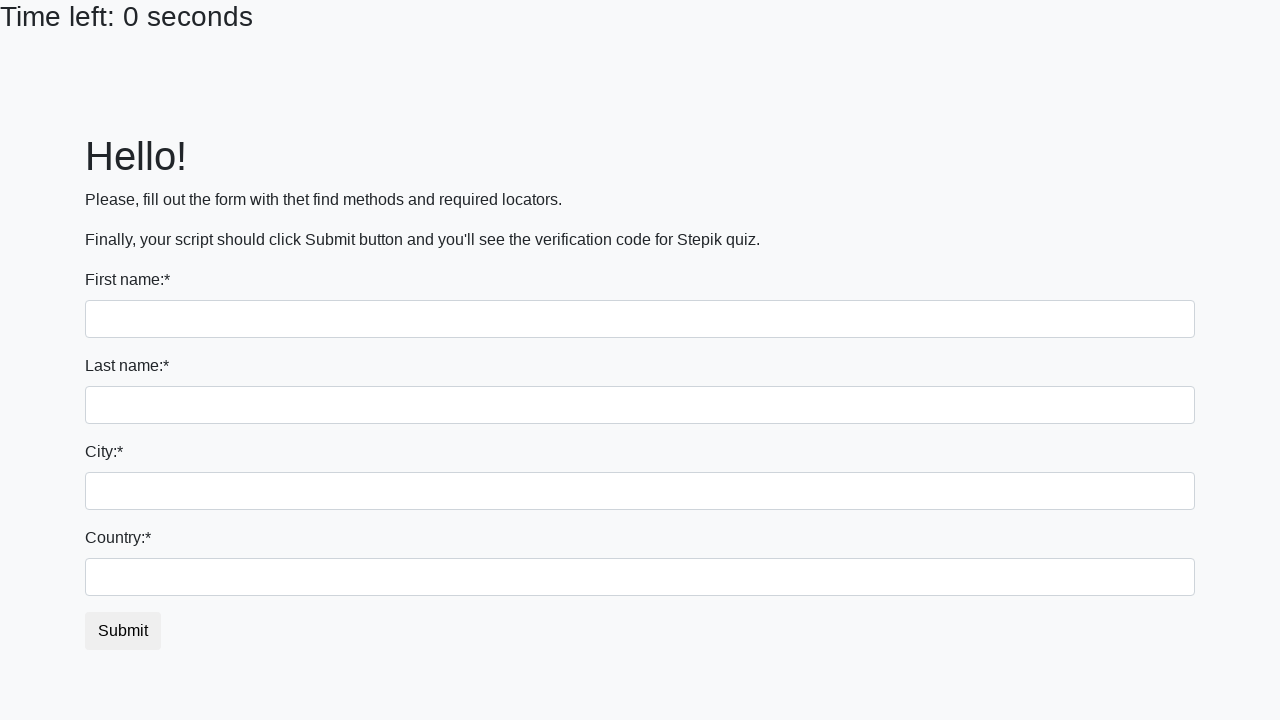